Tests a text-to-speech converter by entering text into a textarea and clicking the speak button to convert it to audio

Starting URL: http://texttospeechrobot.com/

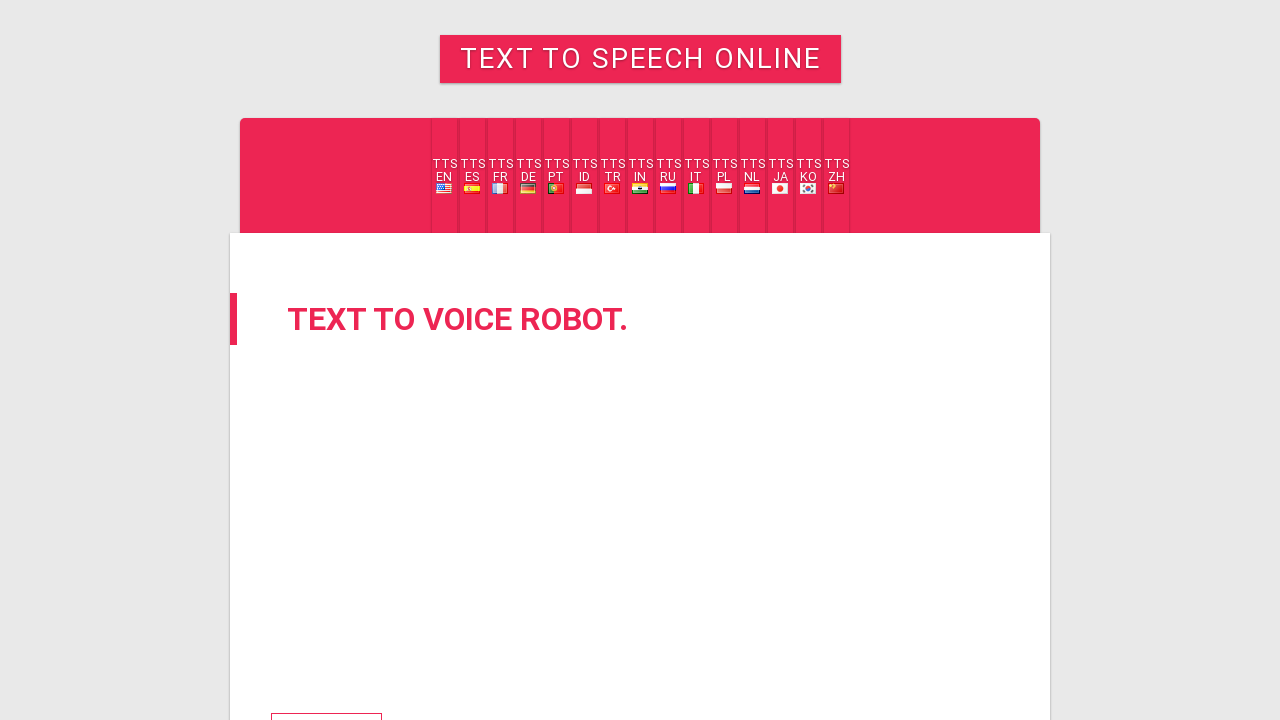

Cleared the text area on #text_box
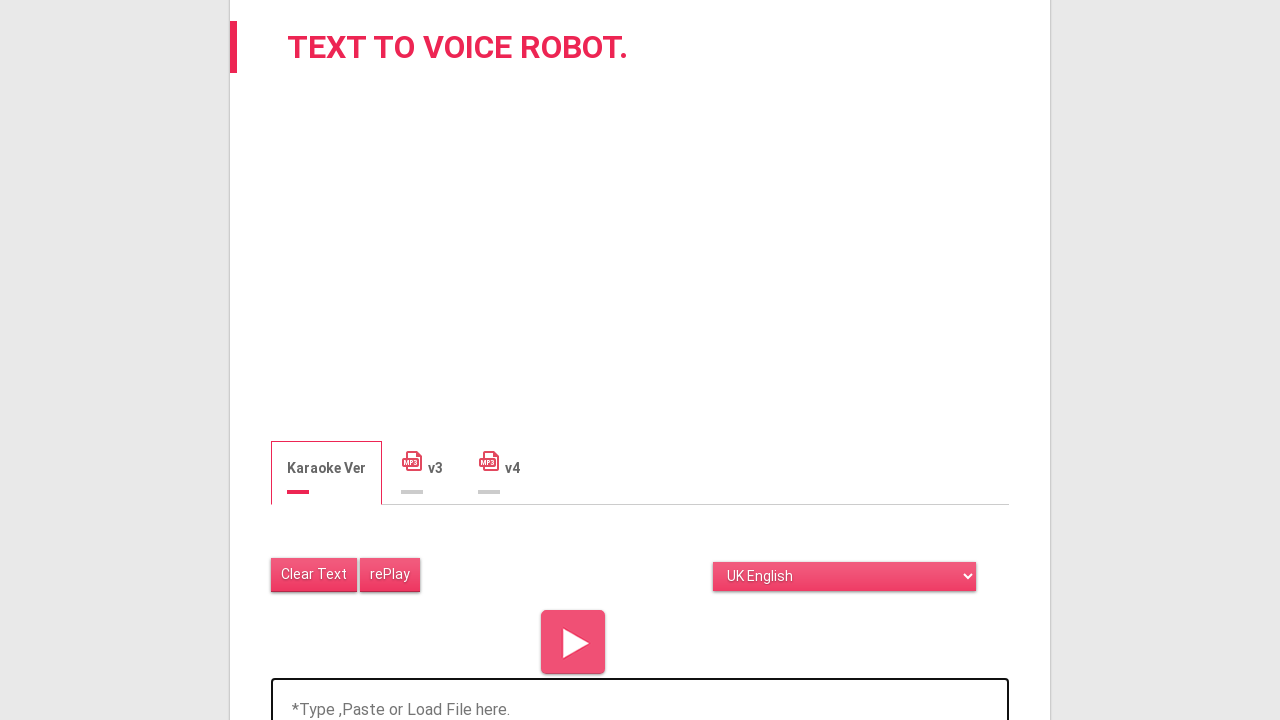

Entered text 'Hello, this is a test of the text to speech conversion system.' into the text area on #text_box
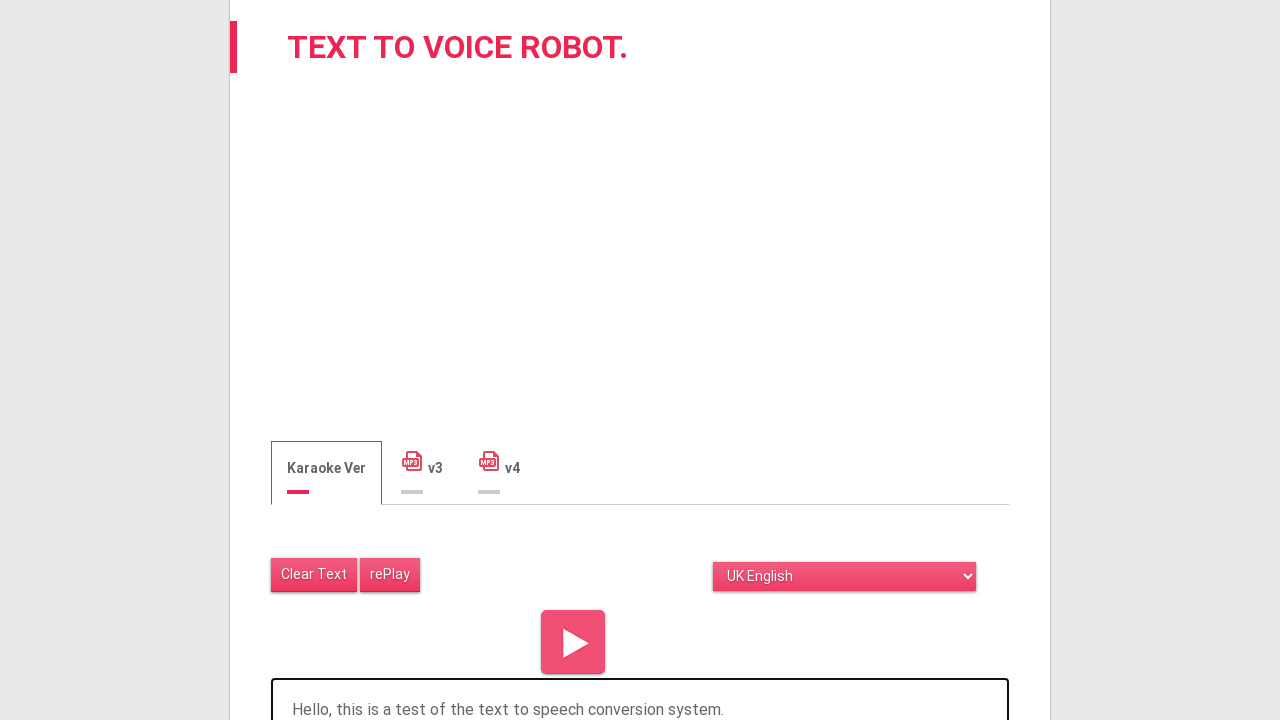

Clicked the speak button to convert text to speech at (573, 642) on #speak_button
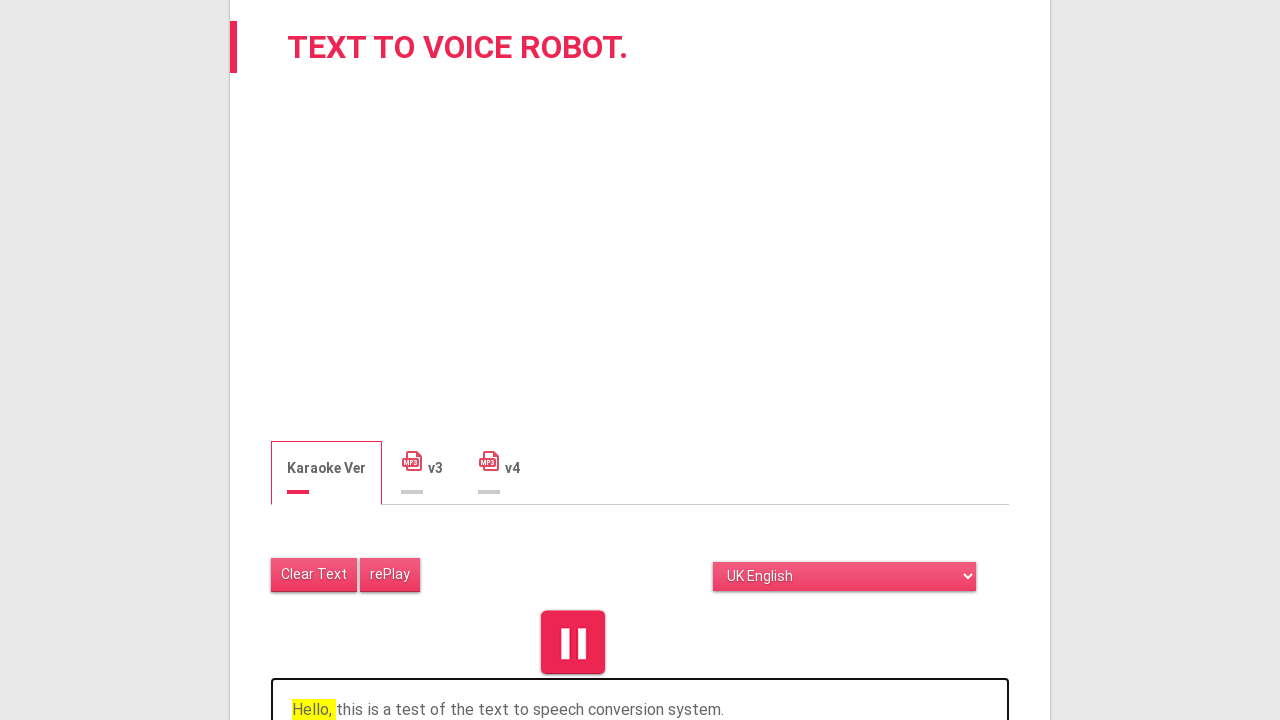

Waited 2 seconds for speech conversion to begin
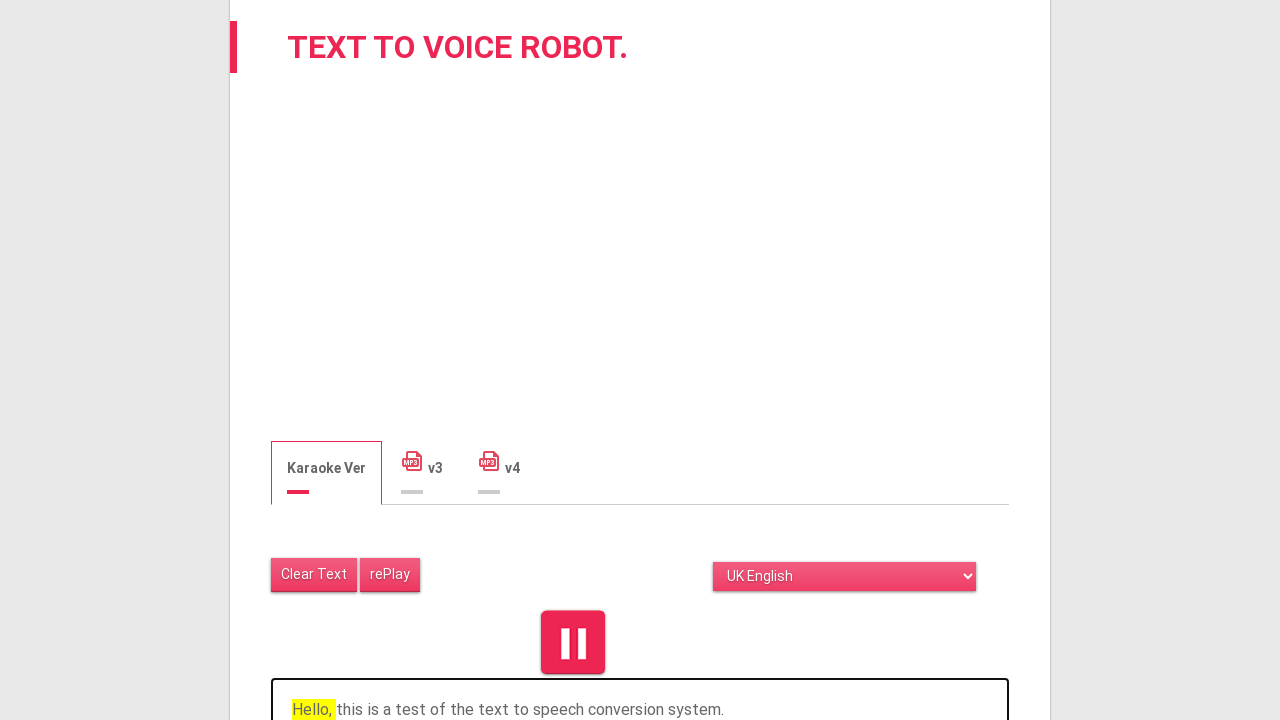

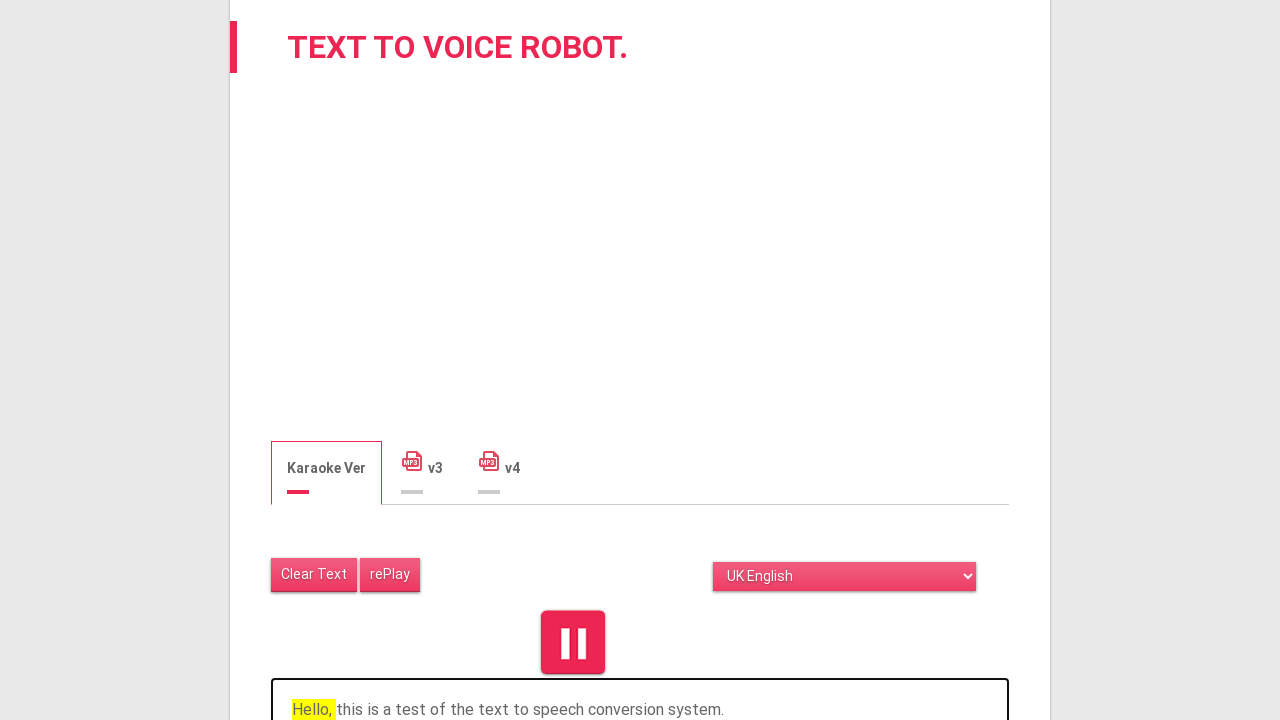